Tests calendar/date picker functionality by selecting a specific date (June 15, 2027) through the calendar widget navigation - clicking through year view, month view, and finally selecting the day.

Starting URL: https://rahulshettyacademy.com/seleniumPractise/#/offers

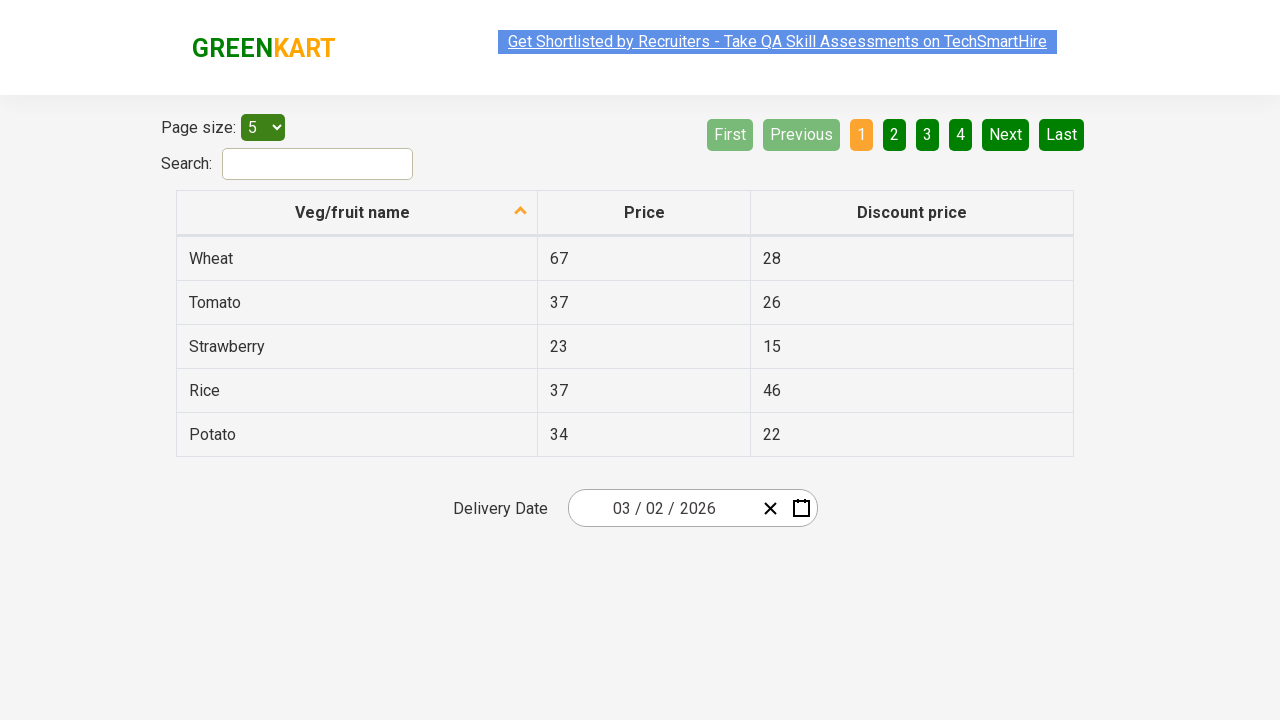

Clicked date picker input group to open calendar widget at (662, 508) on .react-date-picker__inputGroup
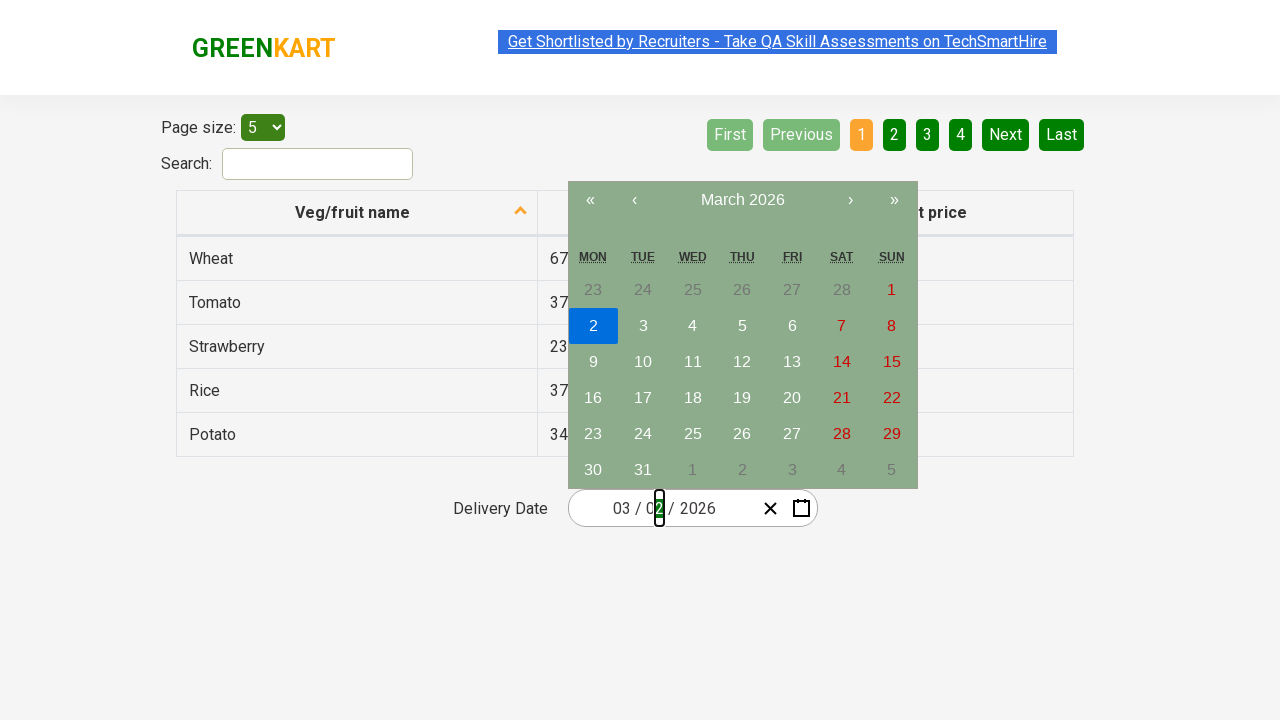

Clicked navigation label to navigate from day view to month view at (742, 200) on .react-calendar__navigation__label
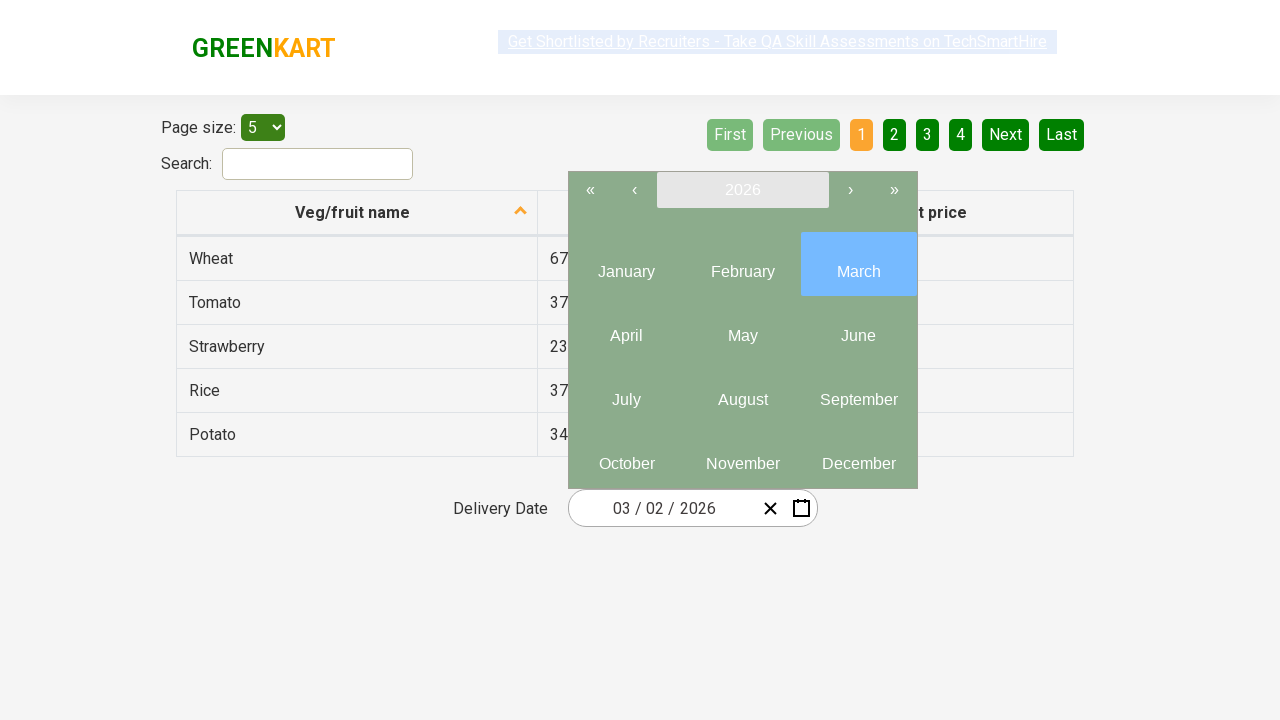

Clicked navigation label again to navigate from month view to year view at (742, 190) on .react-calendar__navigation__label
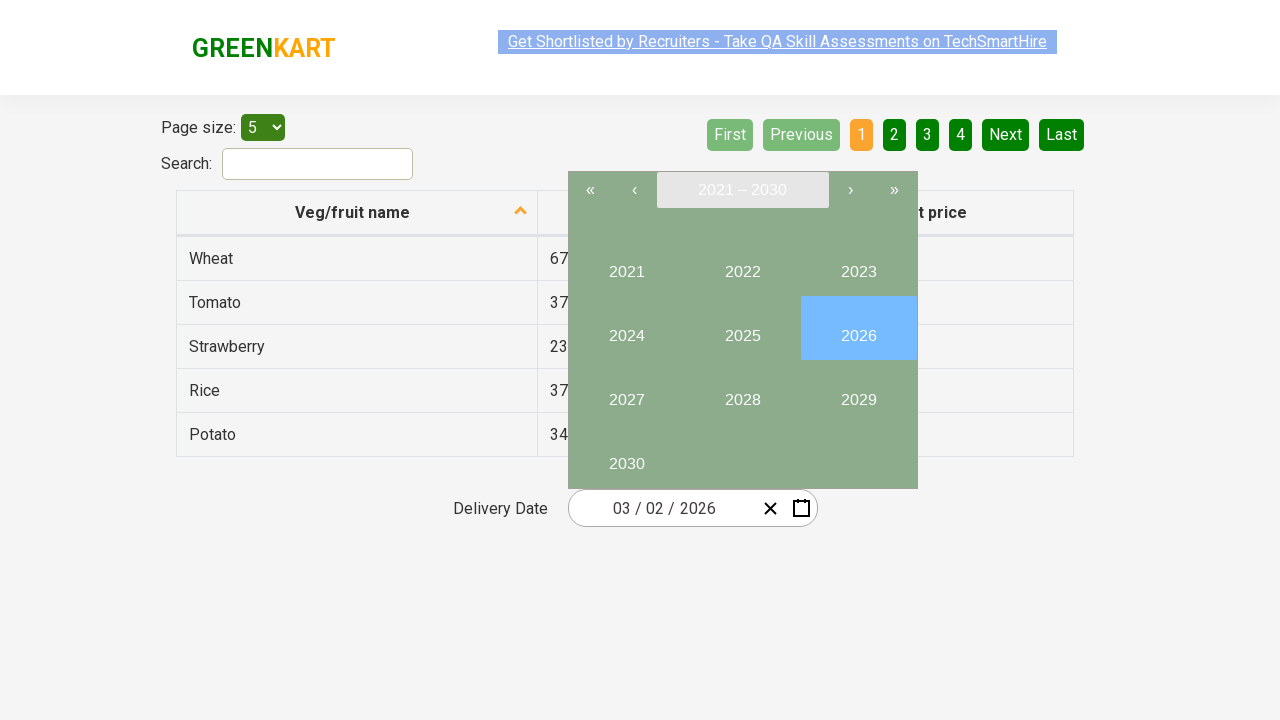

Selected year 2027 from year view at (626, 392) on //button[text()='2027']
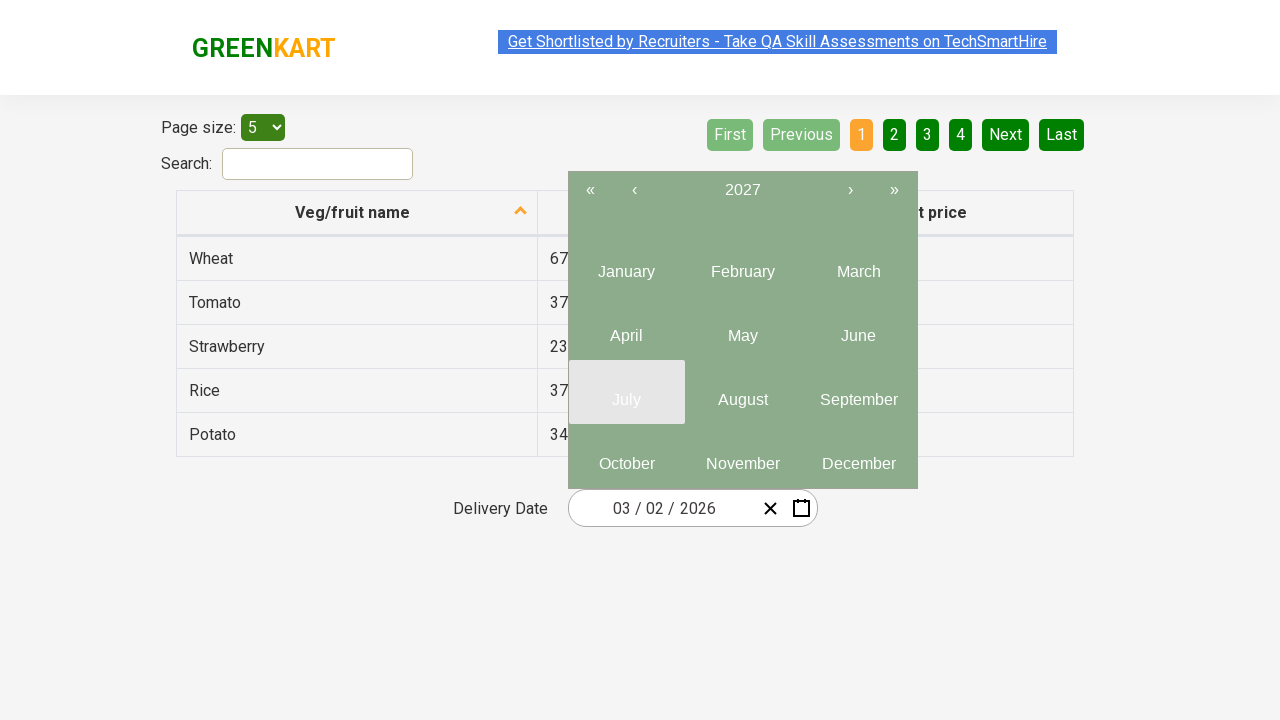

Selected month 6 (June) from month picker at (858, 328) on .react-calendar__year-view__months__month >> nth=5
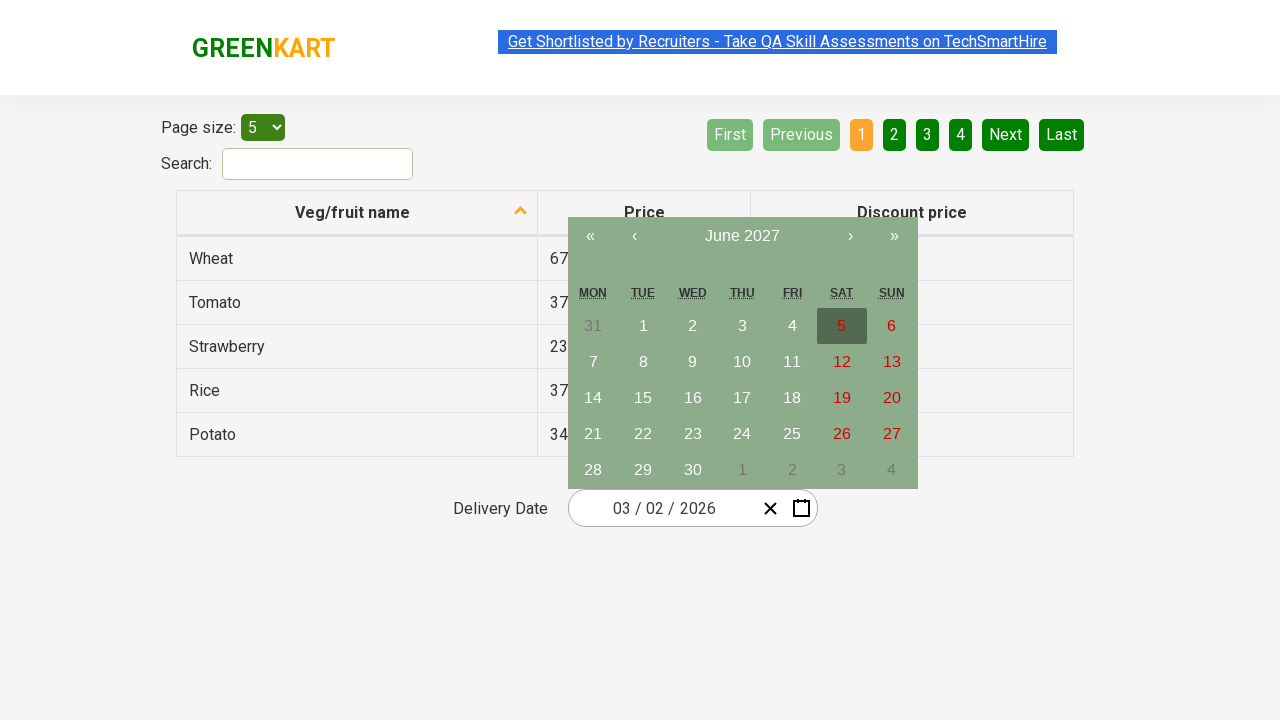

Selected date 15 from calendar at (643, 398) on //abbr[text()='15']
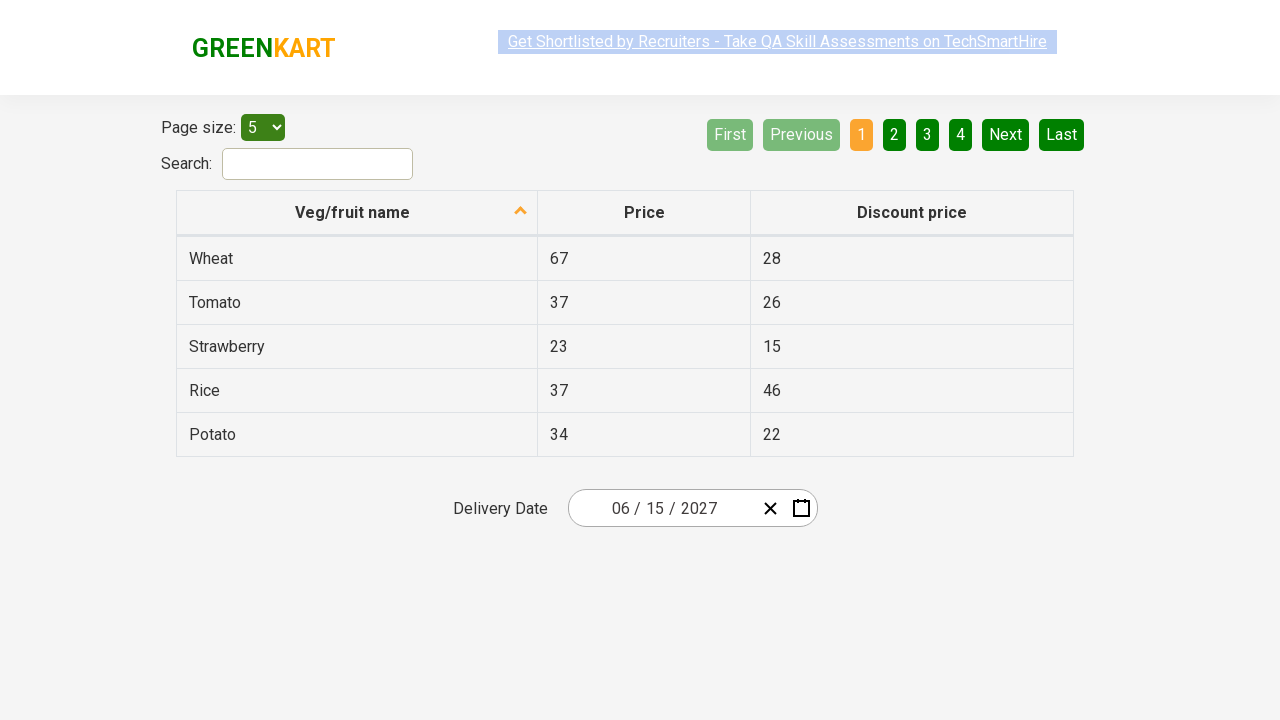

Date inputs updated with selected date (June 15, 2027)
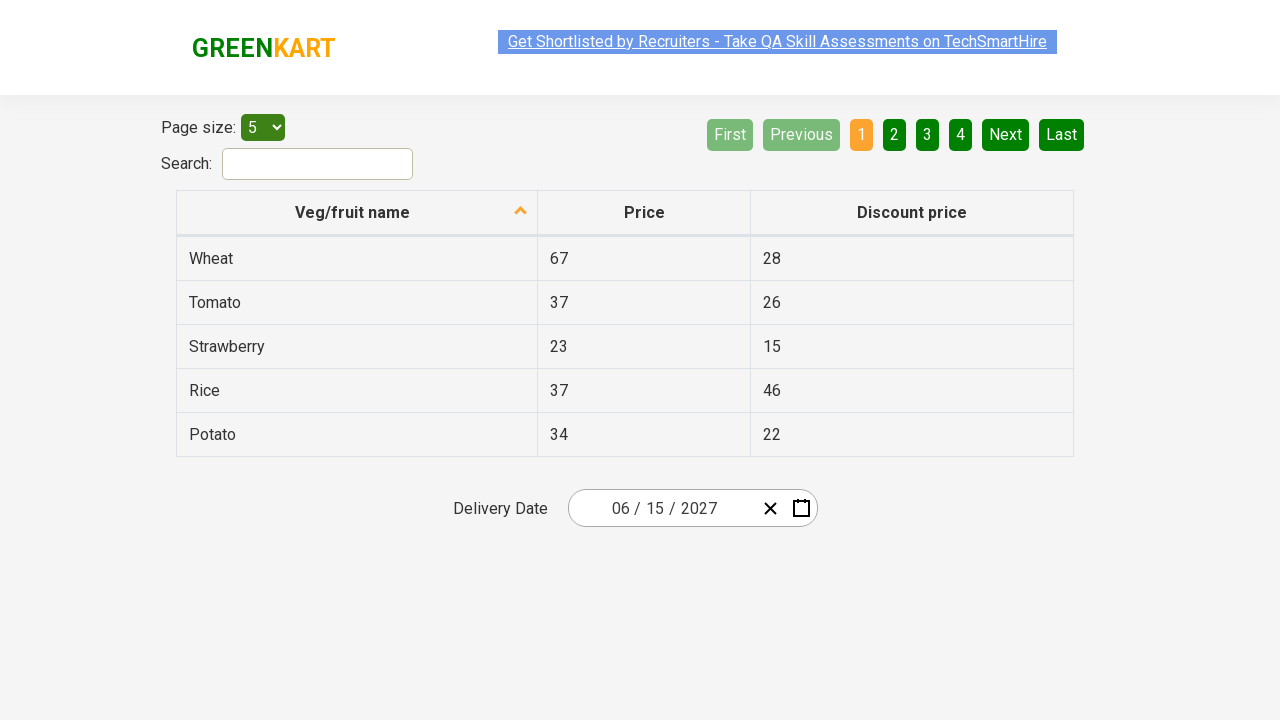

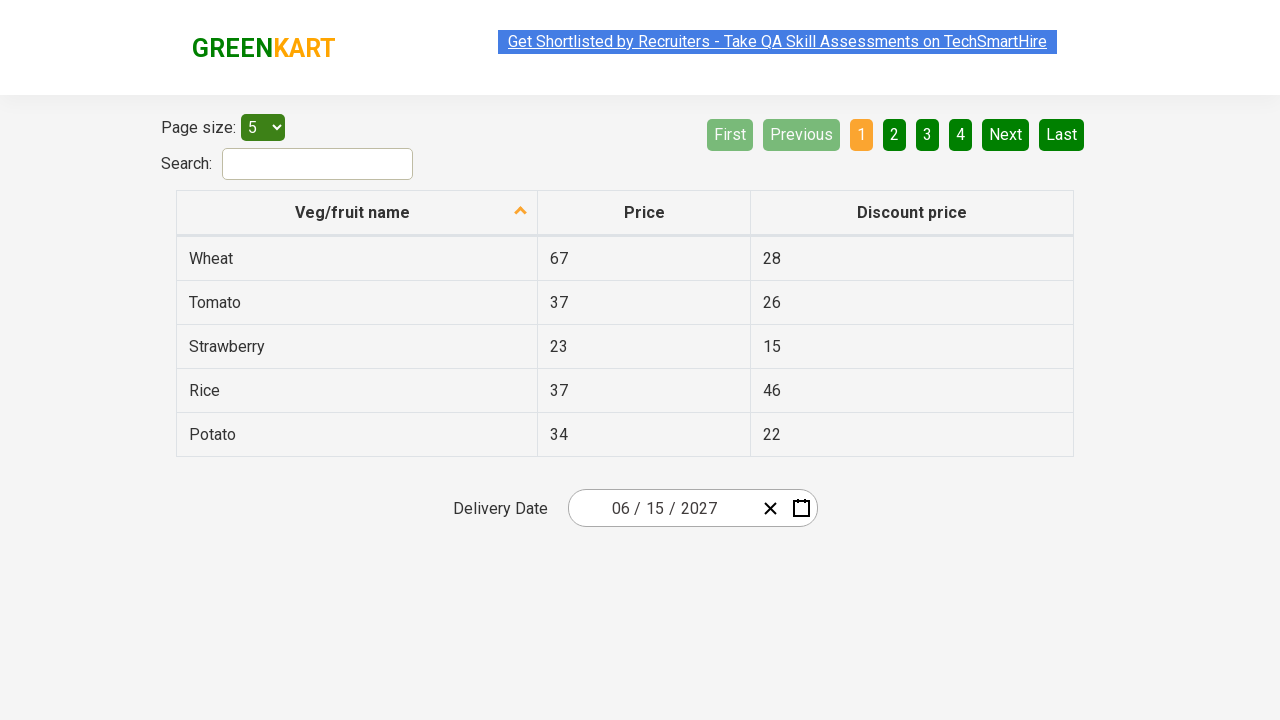